Tests editing a todo item by double-clicking, changing text, and pressing Enter.

Starting URL: https://demo.playwright.dev/todomvc

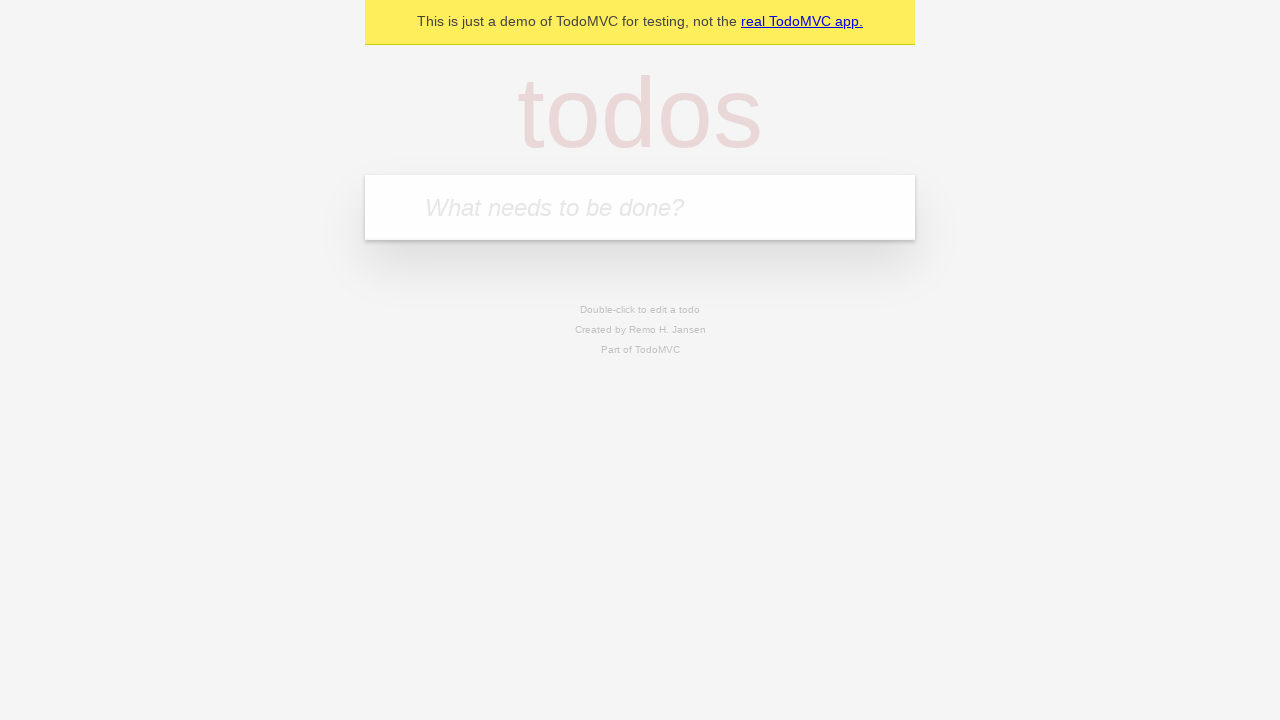

Filled todo input with 'buy some cheese' on internal:attr=[placeholder="What needs to be done?"i]
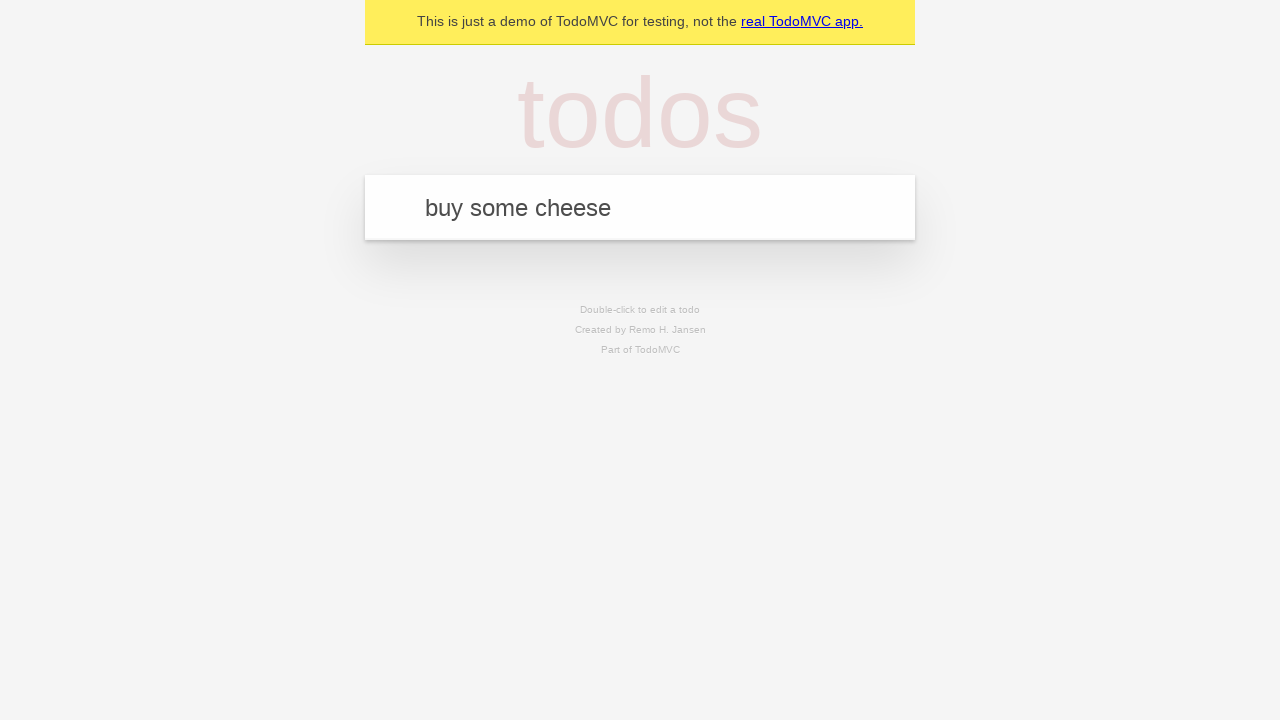

Pressed Enter to create first todo on internal:attr=[placeholder="What needs to be done?"i]
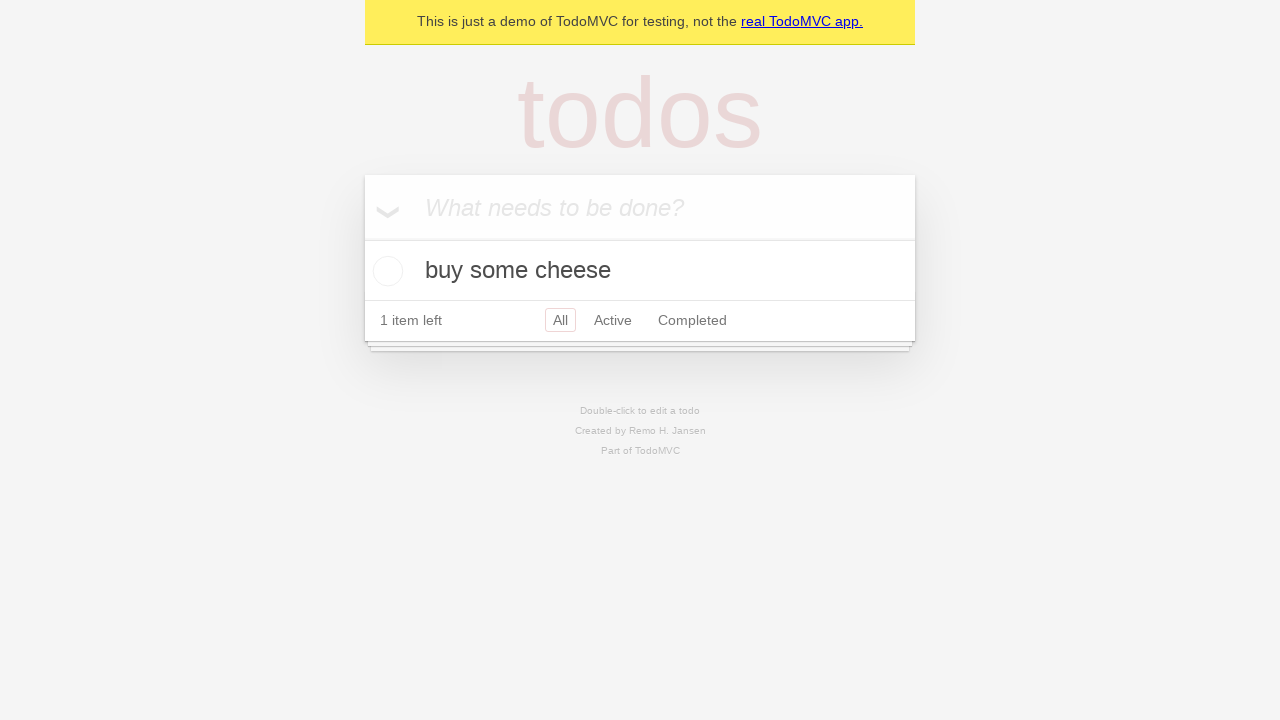

Filled todo input with 'feed the cat' on internal:attr=[placeholder="What needs to be done?"i]
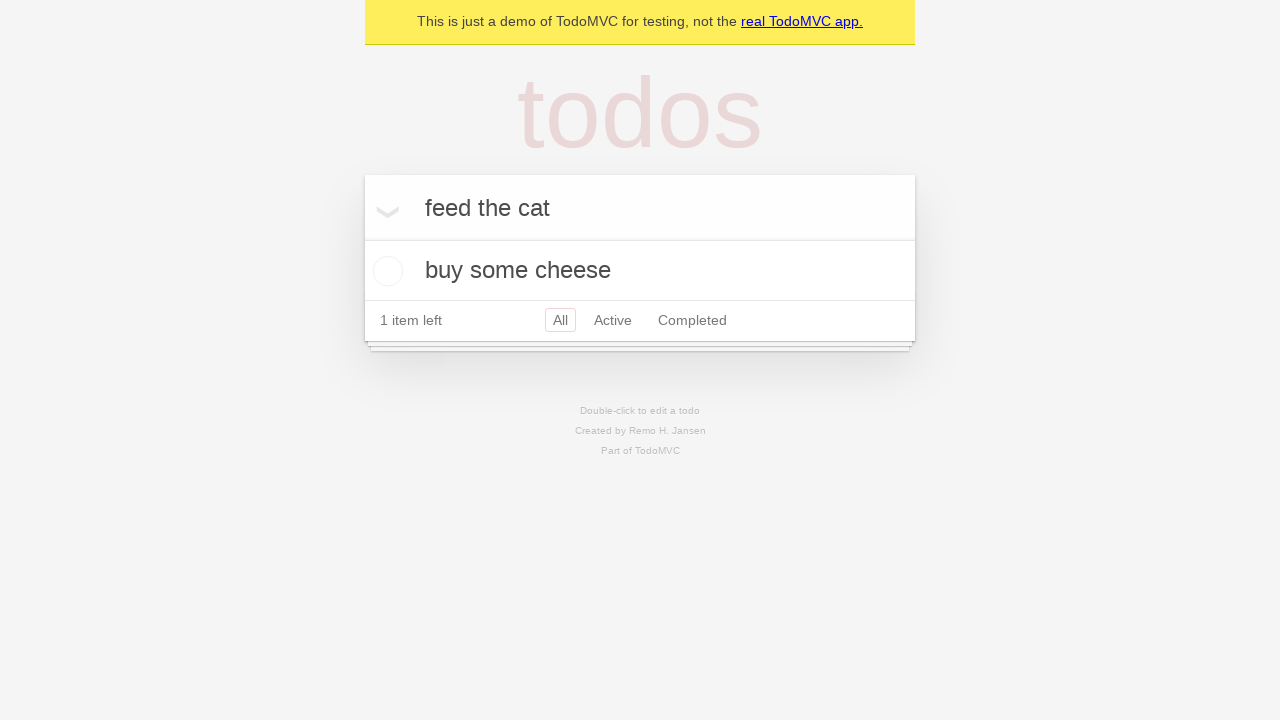

Pressed Enter to create second todo on internal:attr=[placeholder="What needs to be done?"i]
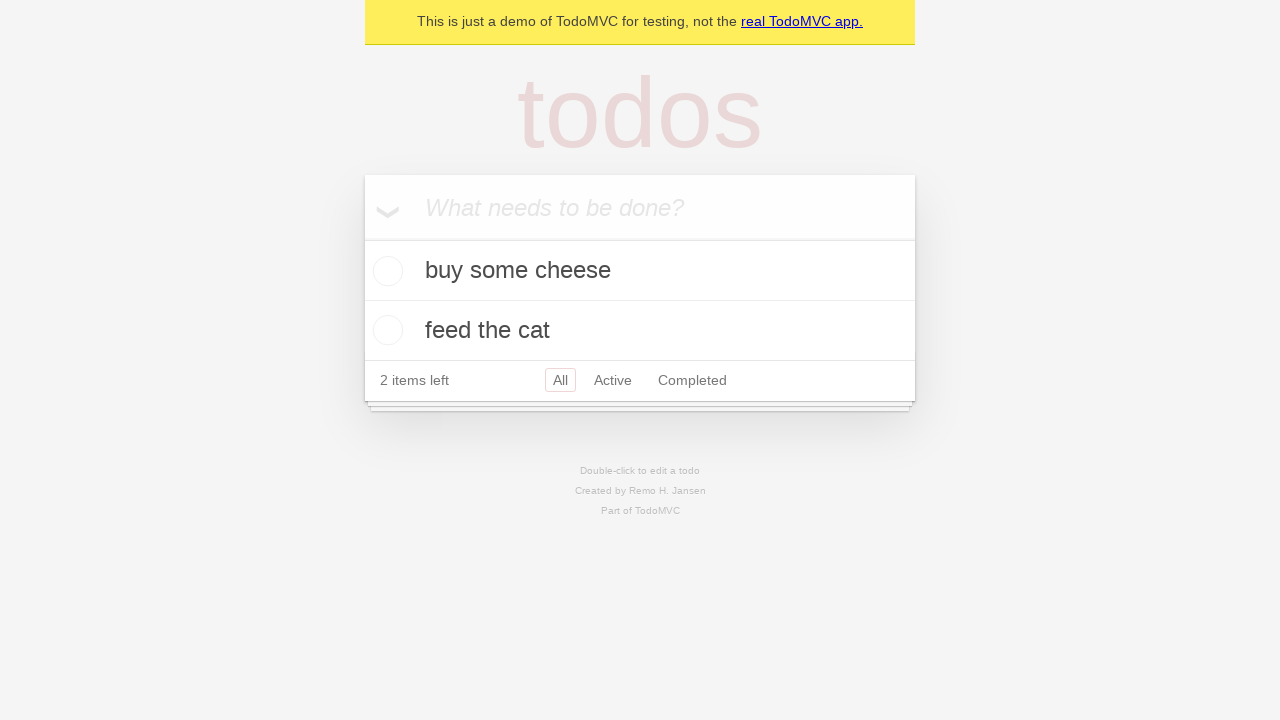

Filled todo input with 'book a doctors appointment' on internal:attr=[placeholder="What needs to be done?"i]
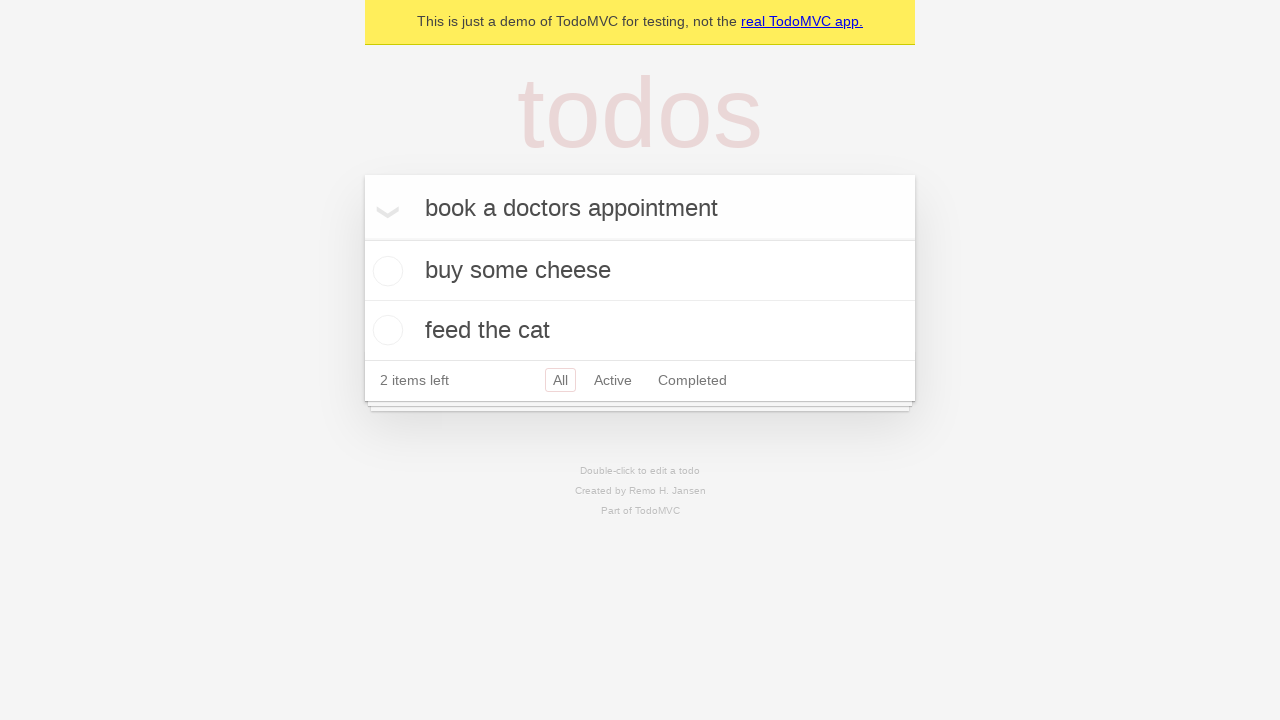

Pressed Enter to create third todo on internal:attr=[placeholder="What needs to be done?"i]
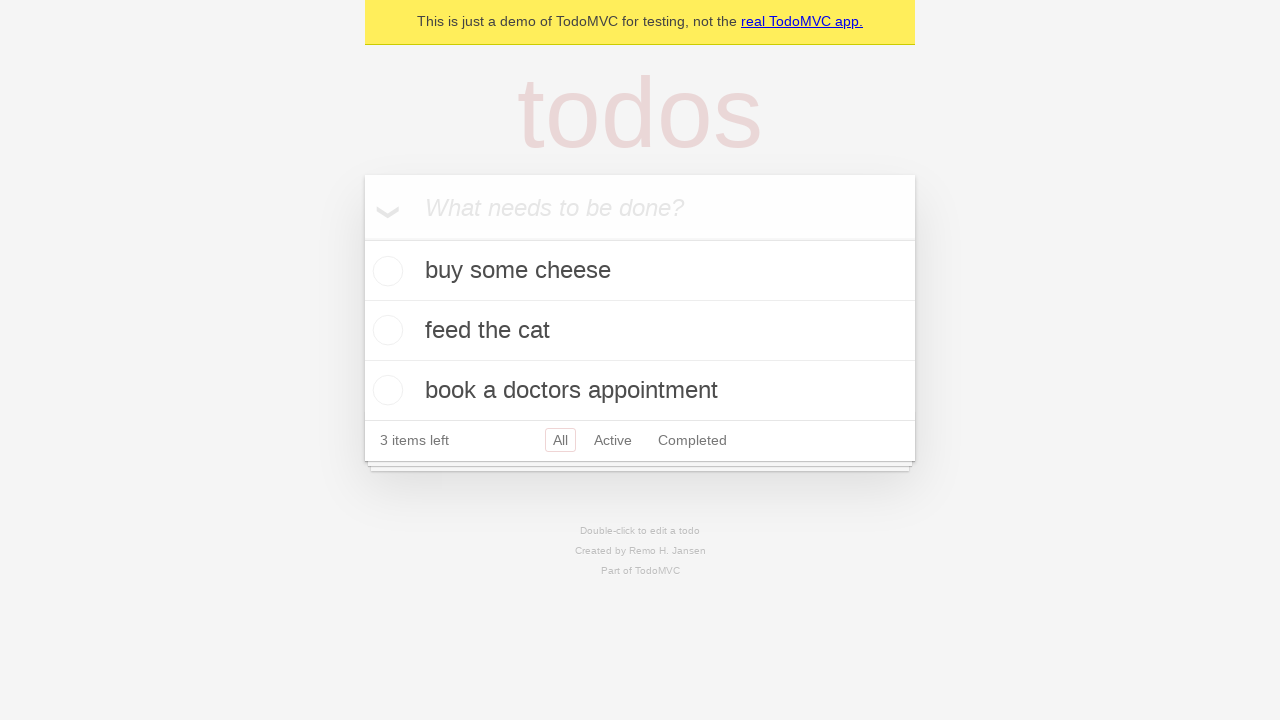

Double-clicked second todo item to enter edit mode at (640, 331) on internal:testid=[data-testid="todo-item"s] >> nth=1
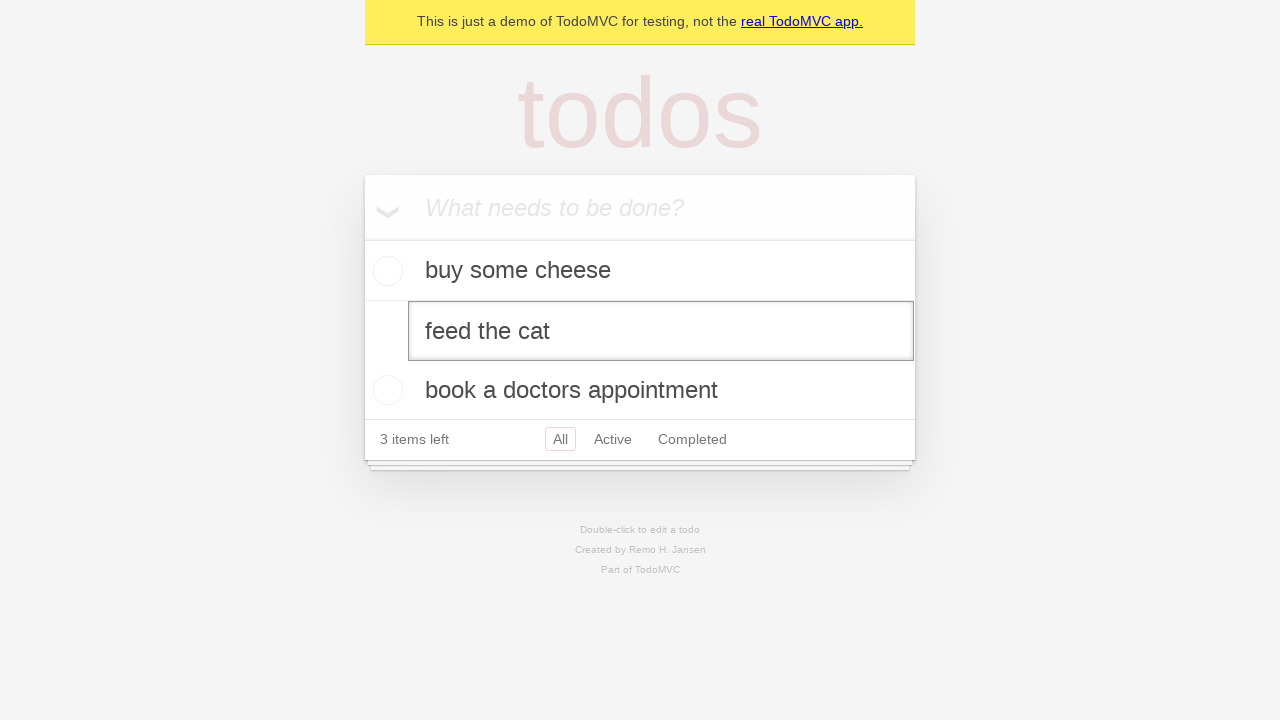

Changed todo text to 'buy some sausages' on internal:testid=[data-testid="todo-item"s] >> nth=1 >> internal:role=textbox[nam
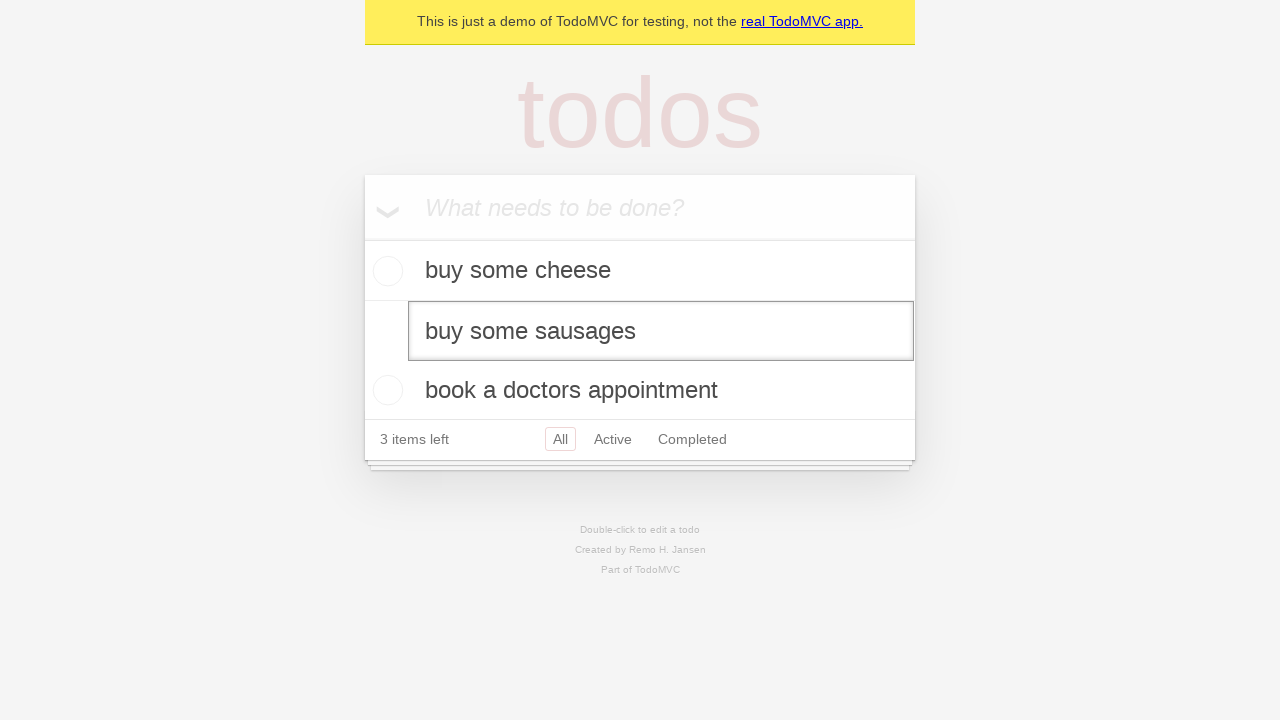

Pressed Enter to save edited todo item on internal:testid=[data-testid="todo-item"s] >> nth=1 >> internal:role=textbox[nam
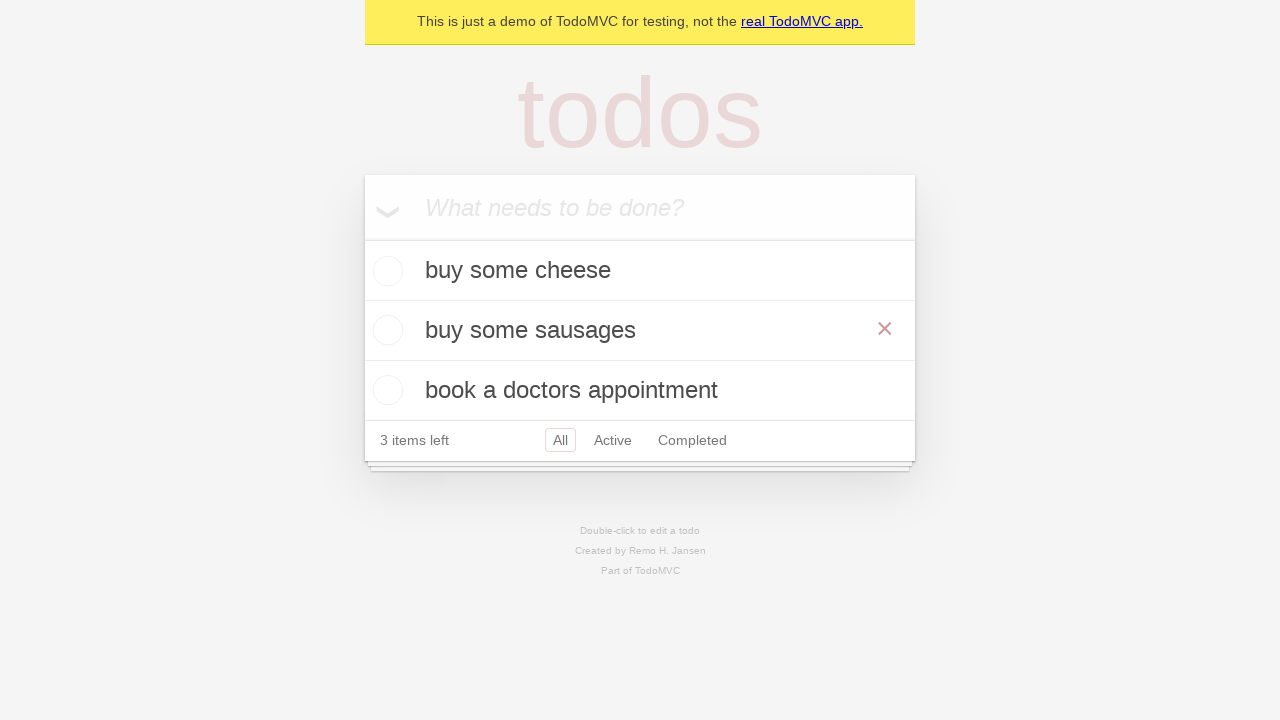

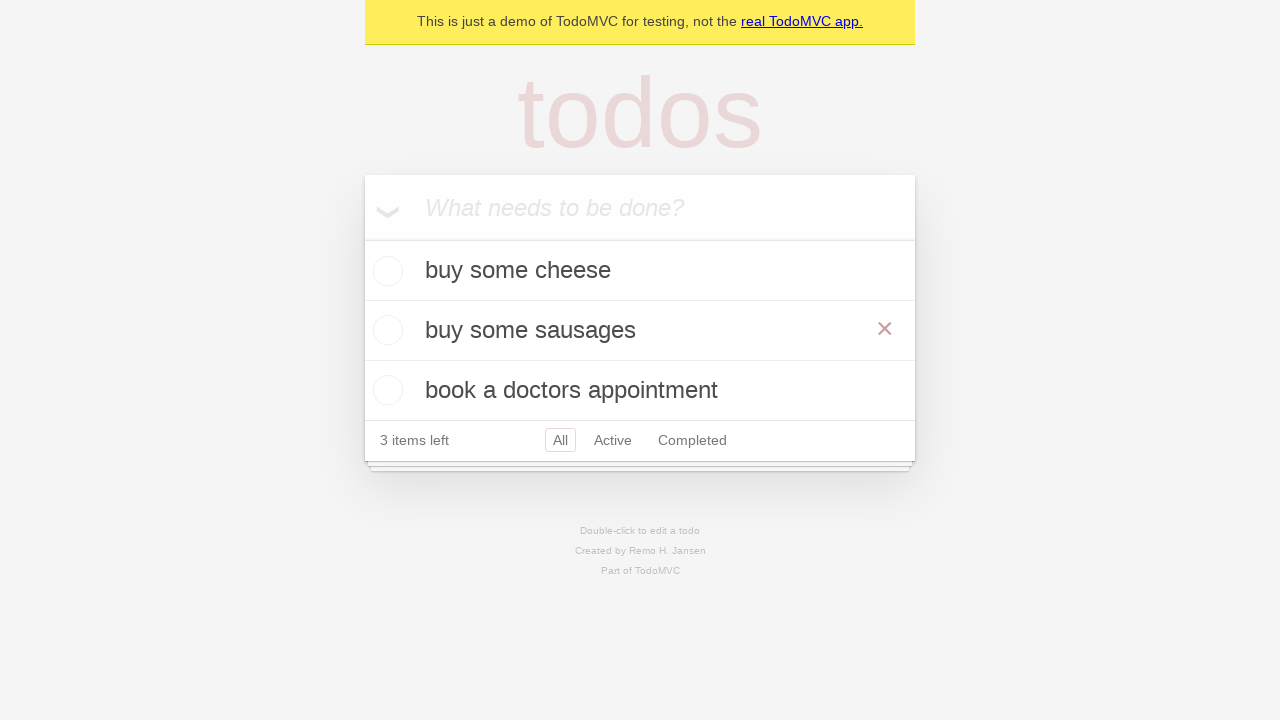